Tests that the complete-all checkbox updates state correctly when individual items are completed or cleared

Starting URL: https://demo.playwright.dev/todomvc

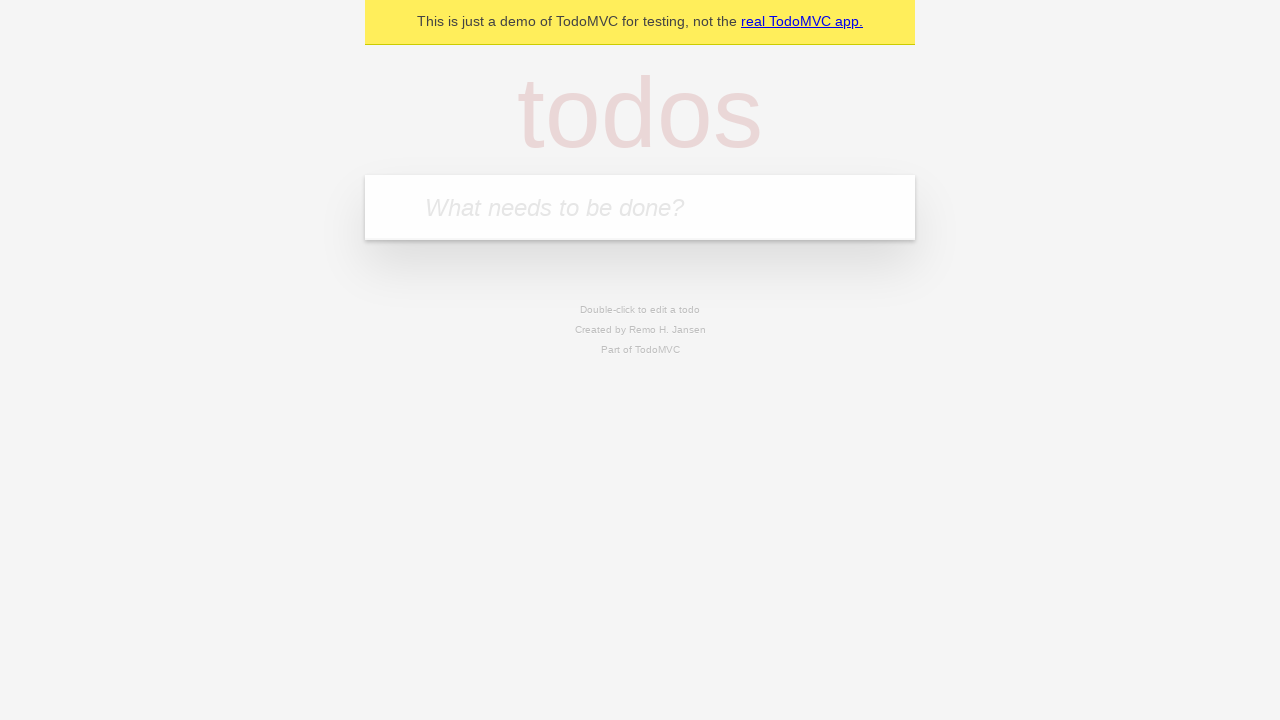

Filled first todo input with 'buy some cheese' on internal:attr=[placeholder="What needs to be done?"i]
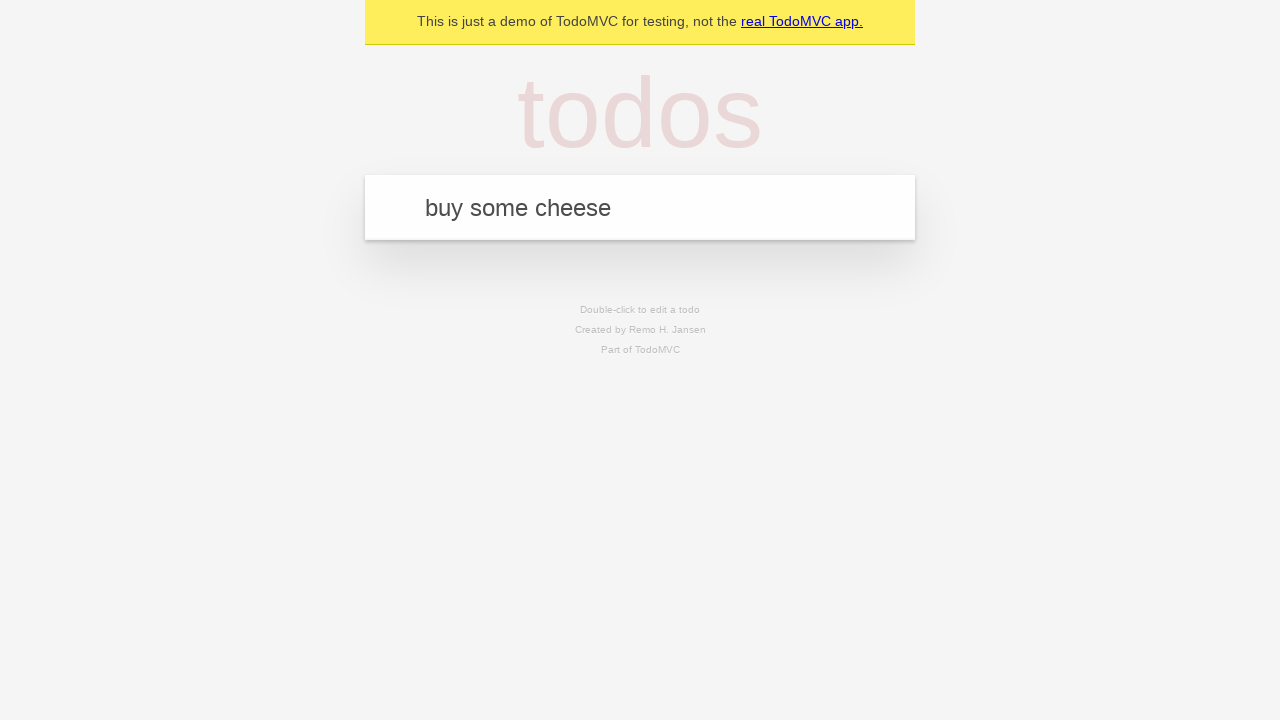

Pressed Enter to create first todo on internal:attr=[placeholder="What needs to be done?"i]
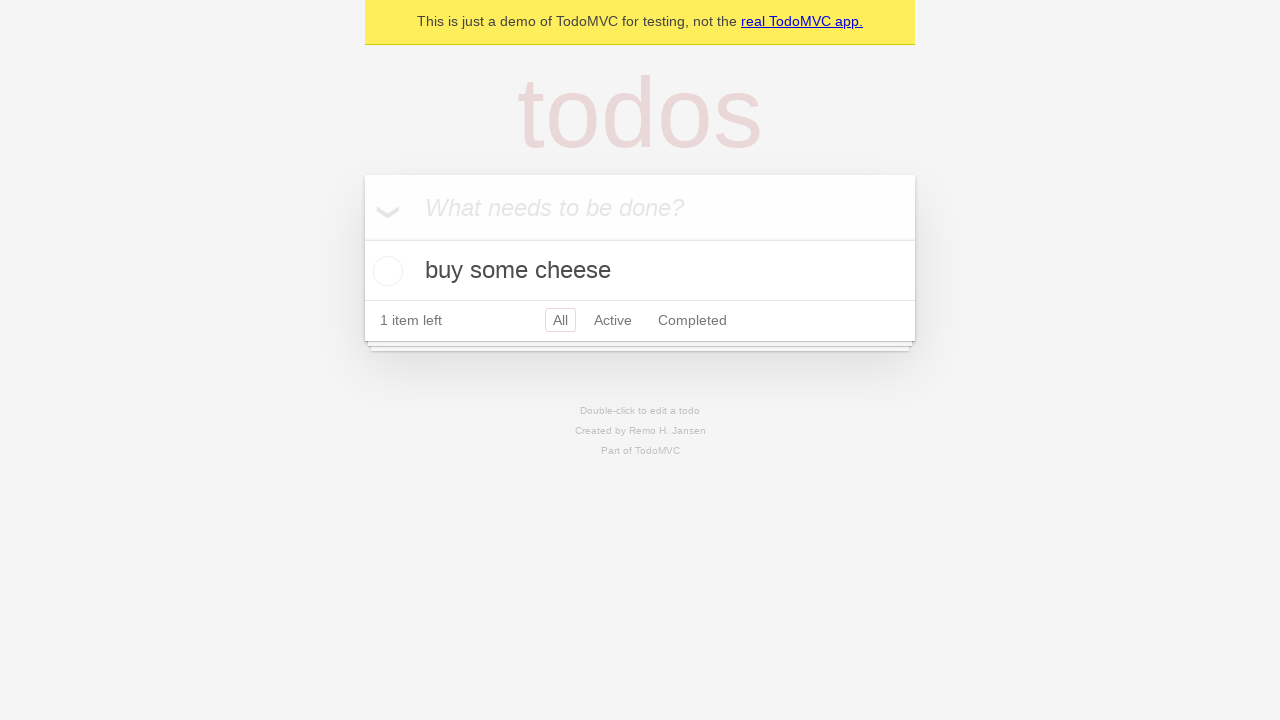

Filled second todo input with 'feed the cat' on internal:attr=[placeholder="What needs to be done?"i]
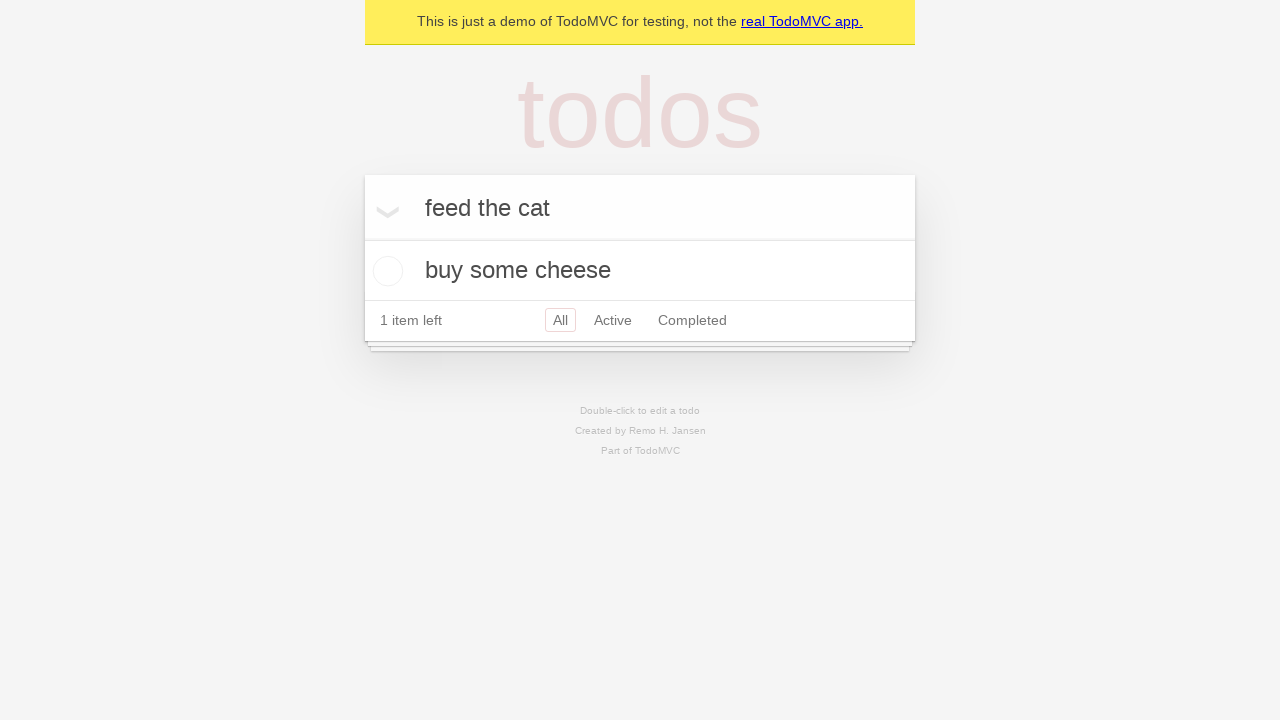

Pressed Enter to create second todo on internal:attr=[placeholder="What needs to be done?"i]
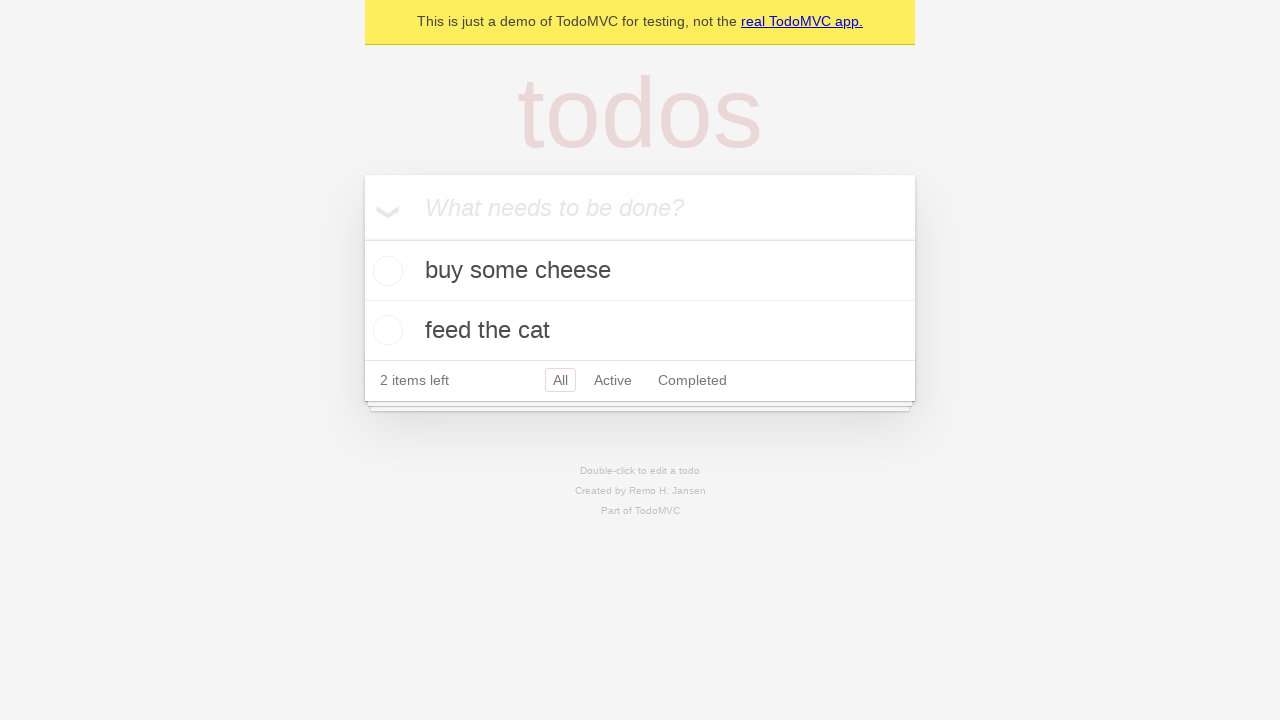

Filled third todo input with 'book a doctors appointment' on internal:attr=[placeholder="What needs to be done?"i]
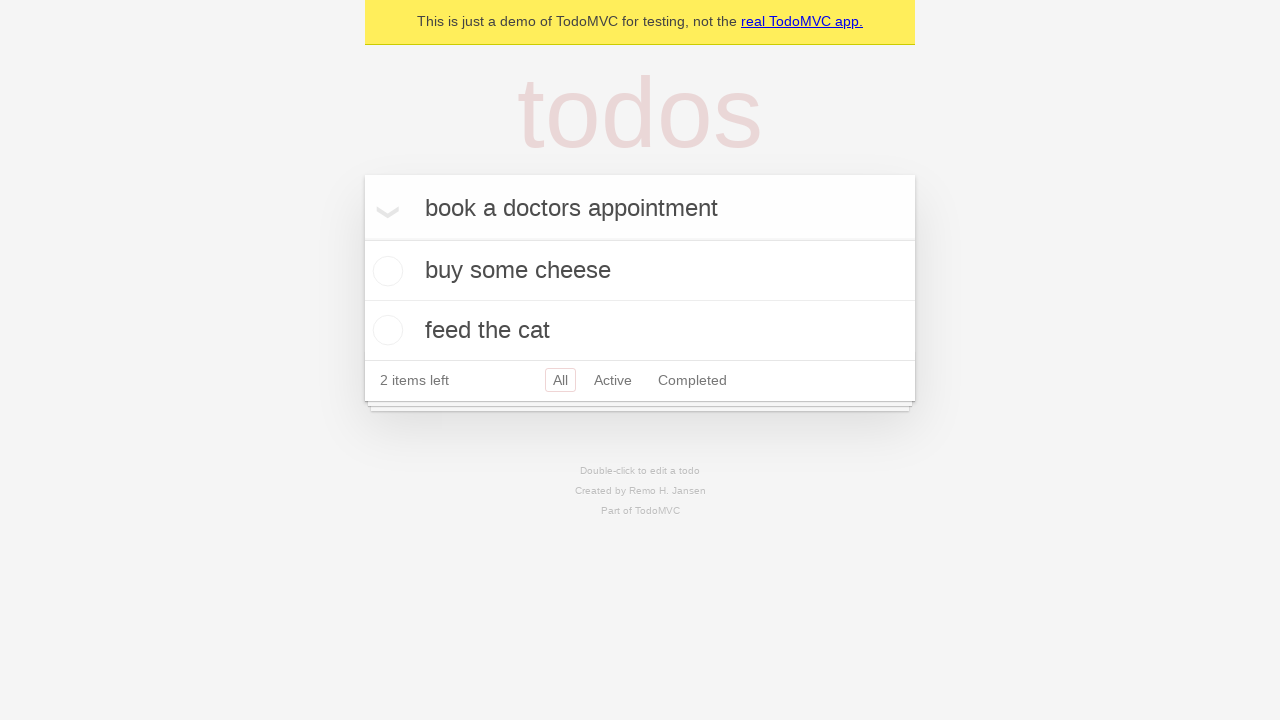

Pressed Enter to create third todo on internal:attr=[placeholder="What needs to be done?"i]
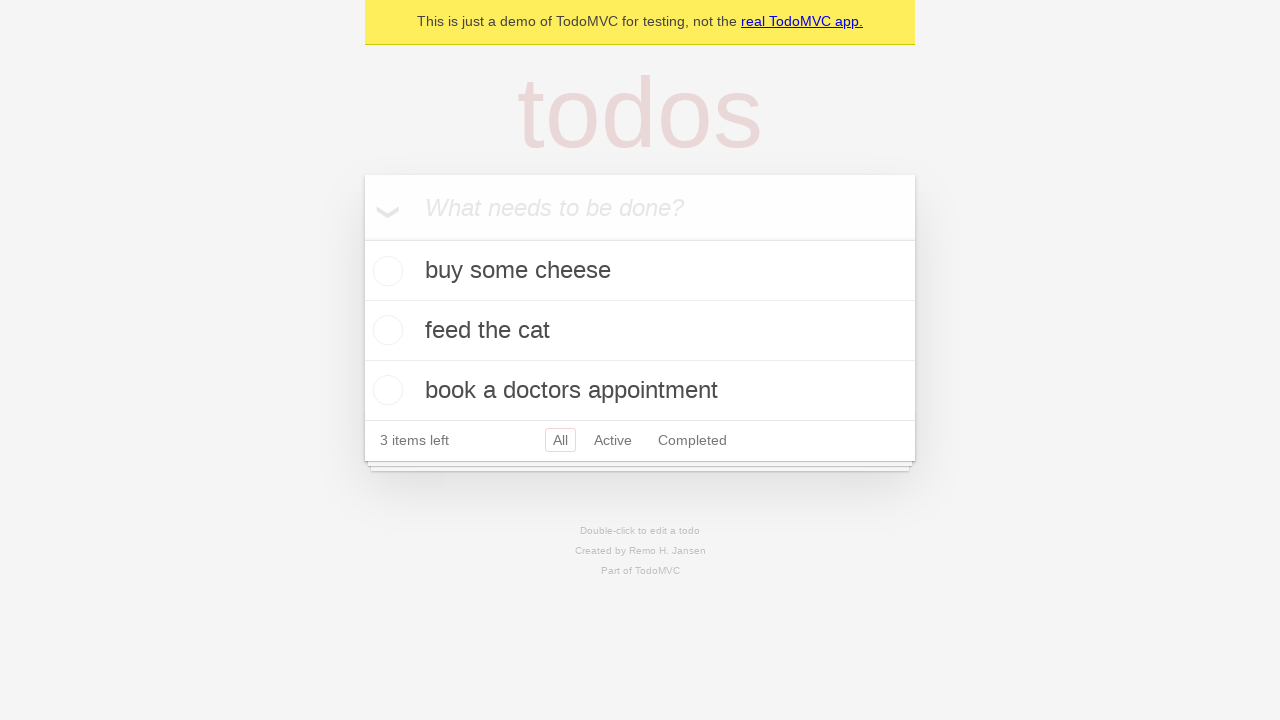

Checked 'Mark all as complete' checkbox to complete all todos at (362, 238) on internal:label="Mark all as complete"i
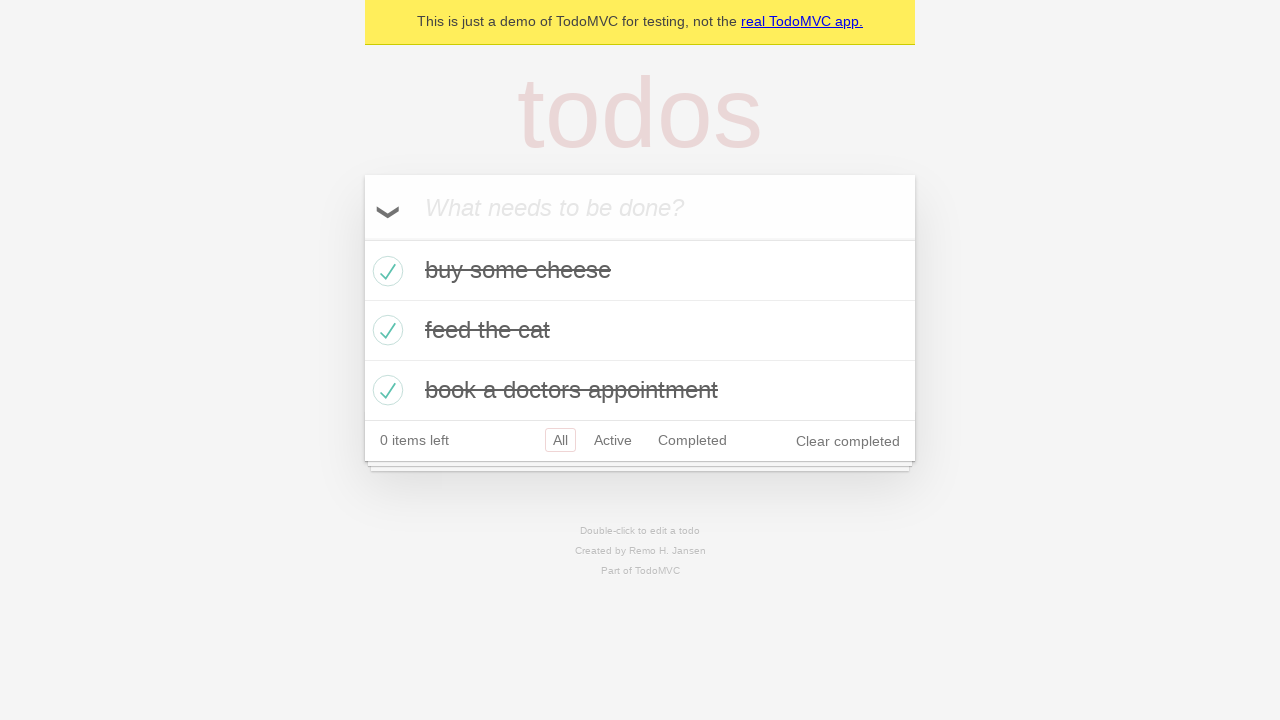

Unchecked the checkbox for the first todo at (385, 271) on internal:testid=[data-testid="todo-item"s] >> nth=0 >> internal:role=checkbox
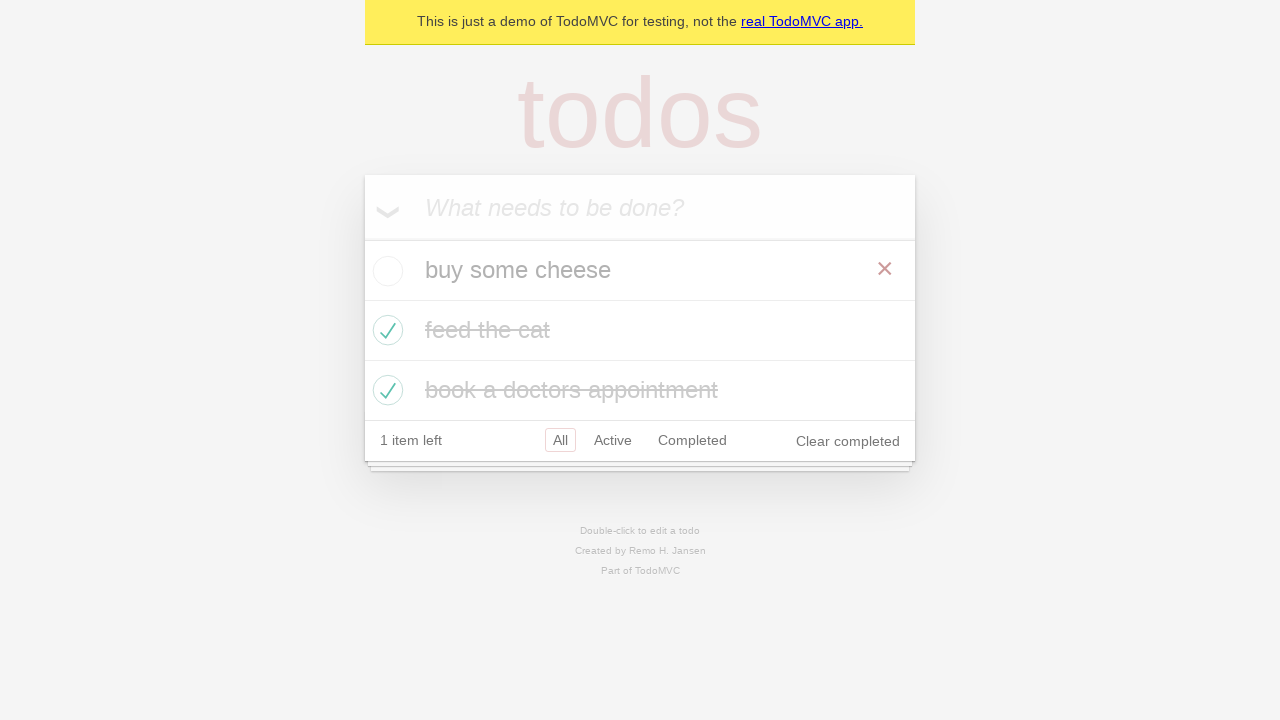

Checked the checkbox for the first todo again at (385, 271) on internal:testid=[data-testid="todo-item"s] >> nth=0 >> internal:role=checkbox
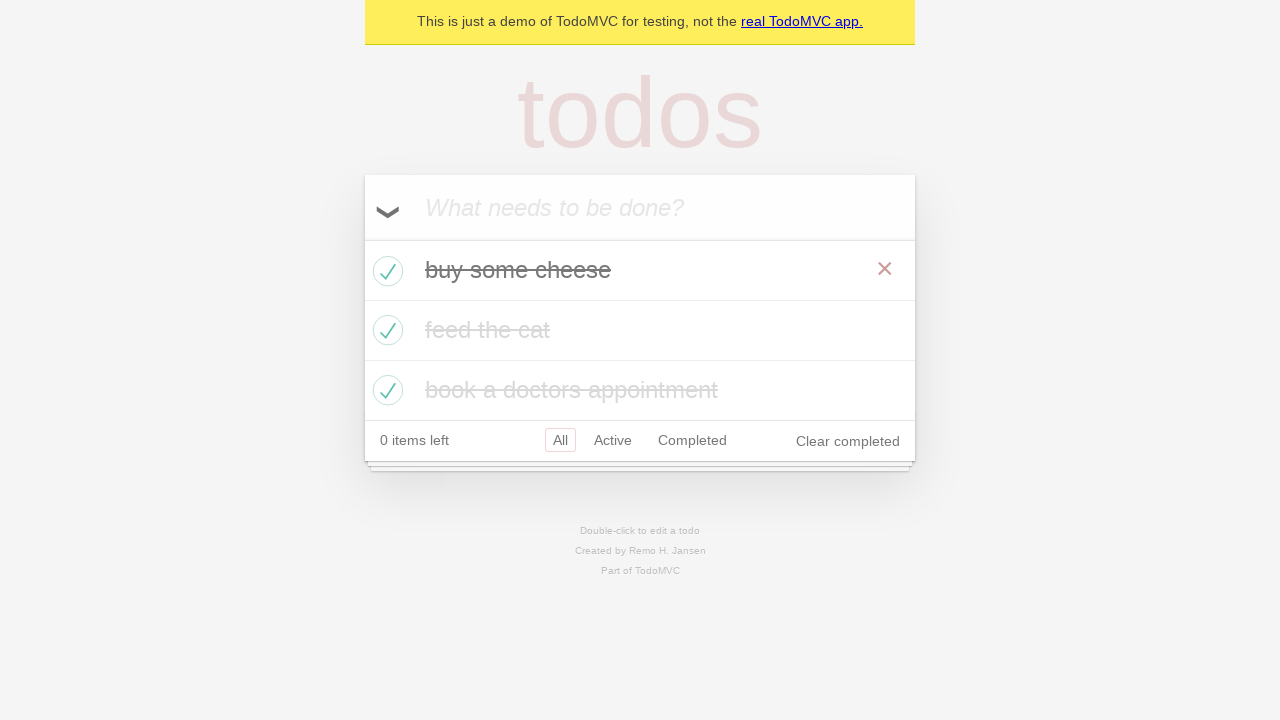

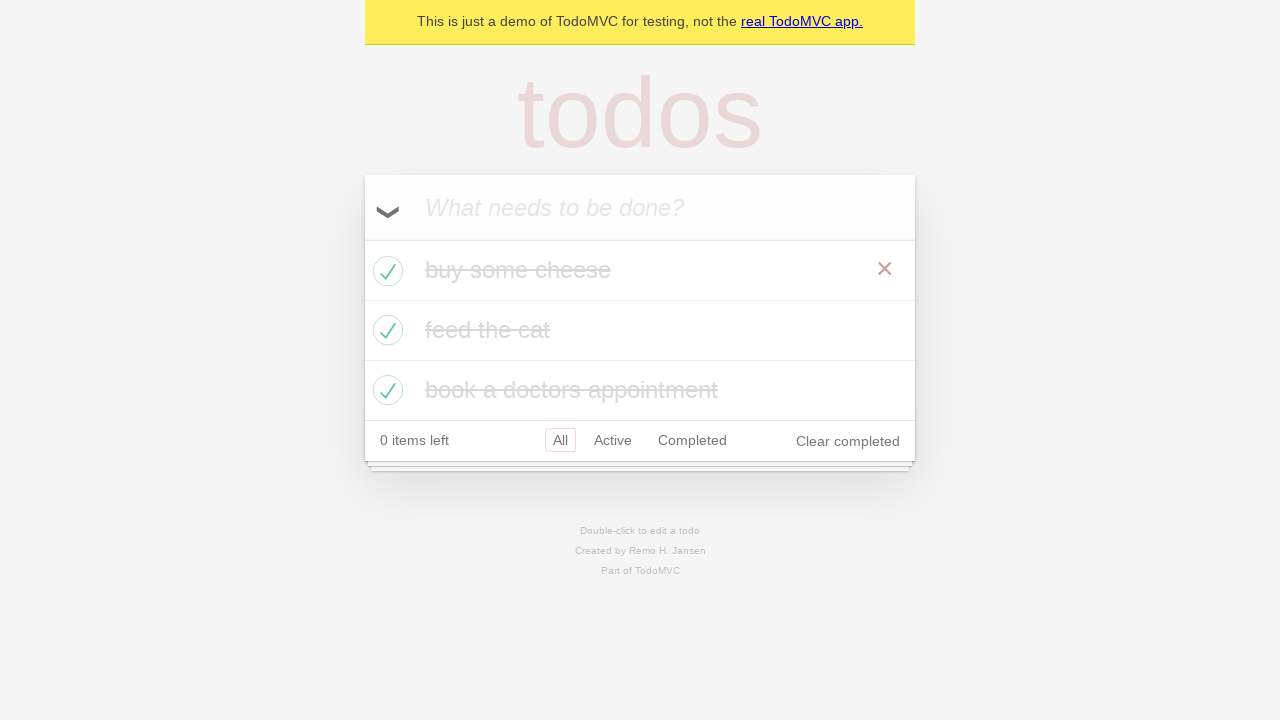